Navigates to the demo apps page and performs a click action at specific coordinates using mouse movement

Starting URL: https://demoapps.qspiders.com/

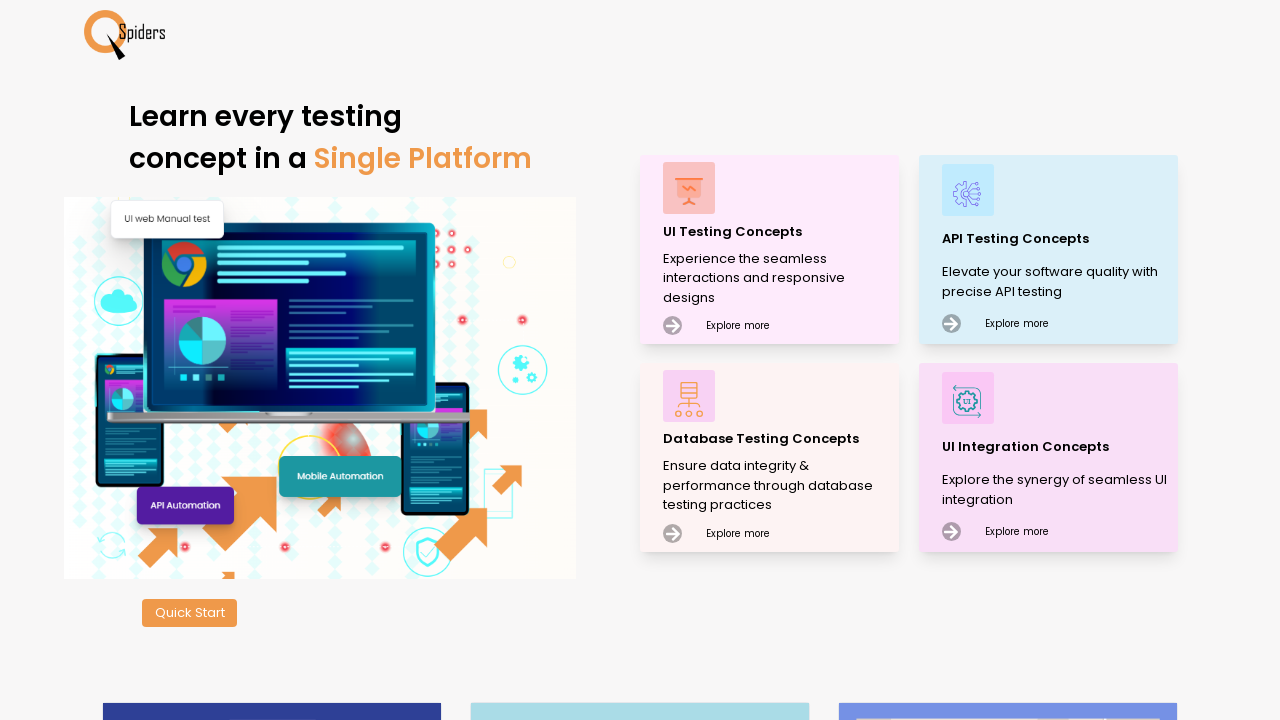

Navigated to demo apps page
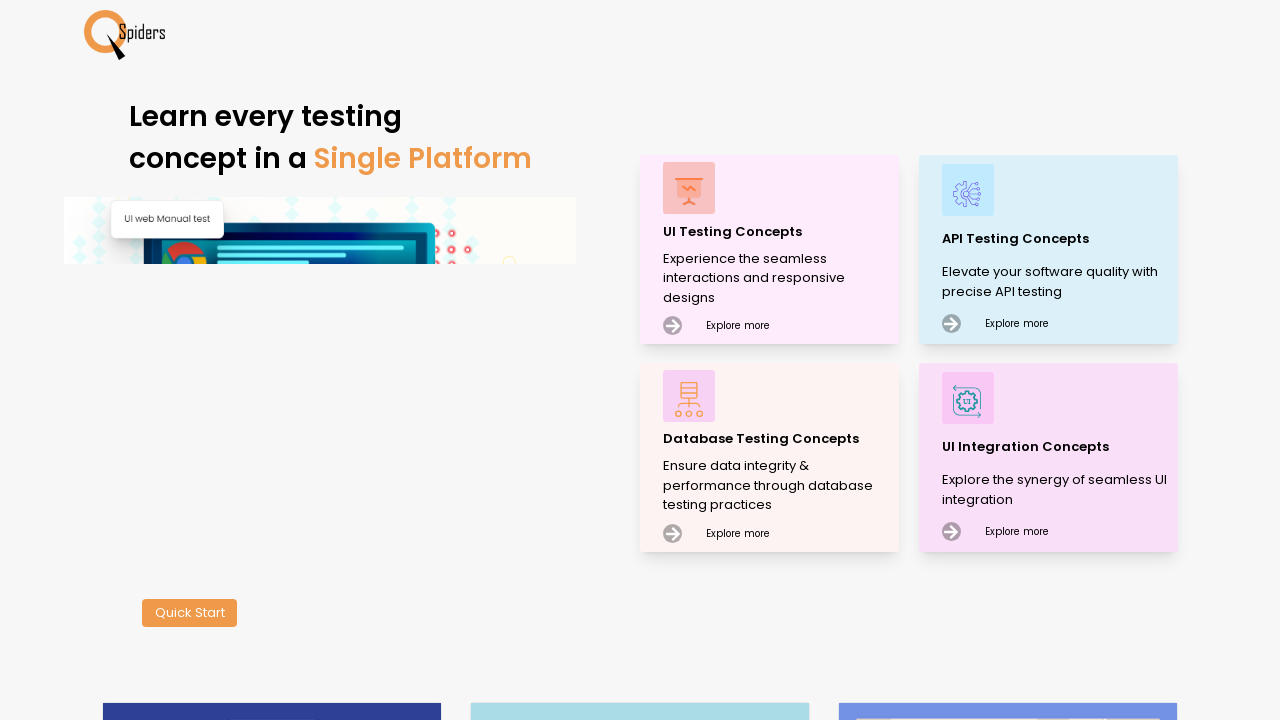

Clicked at coordinates (78, 42) using mouse movement at (78, 42)
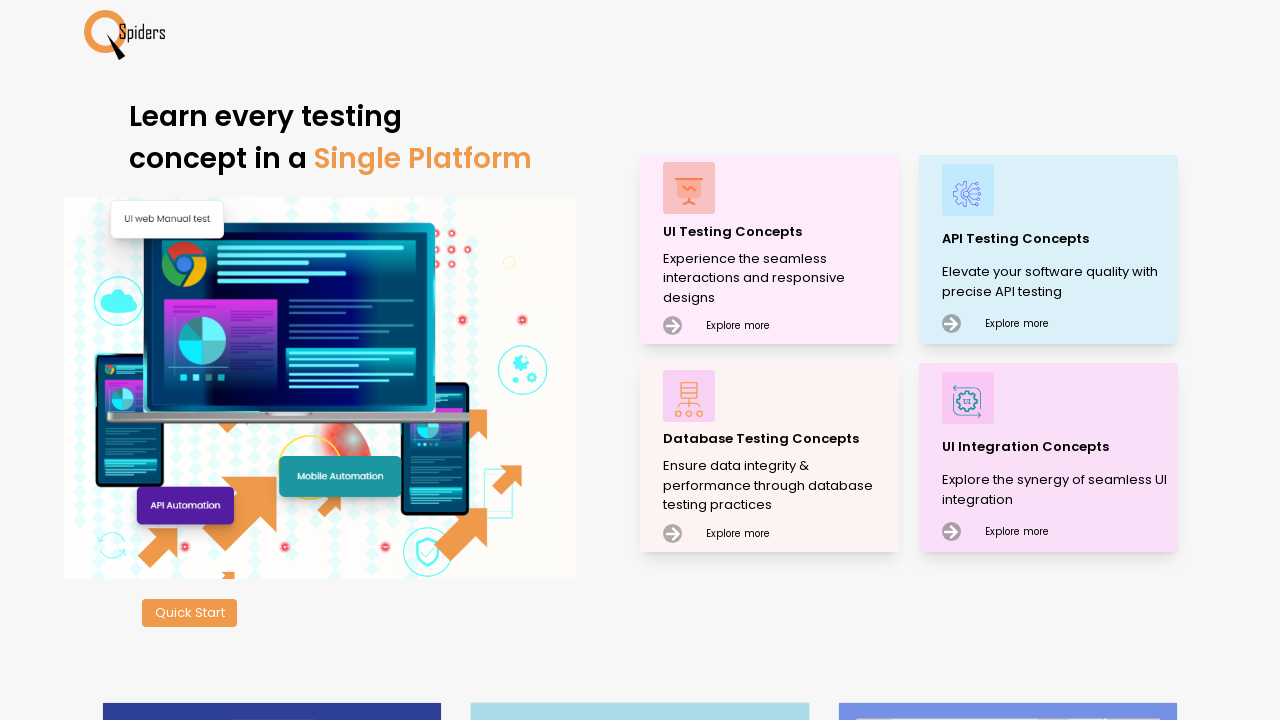

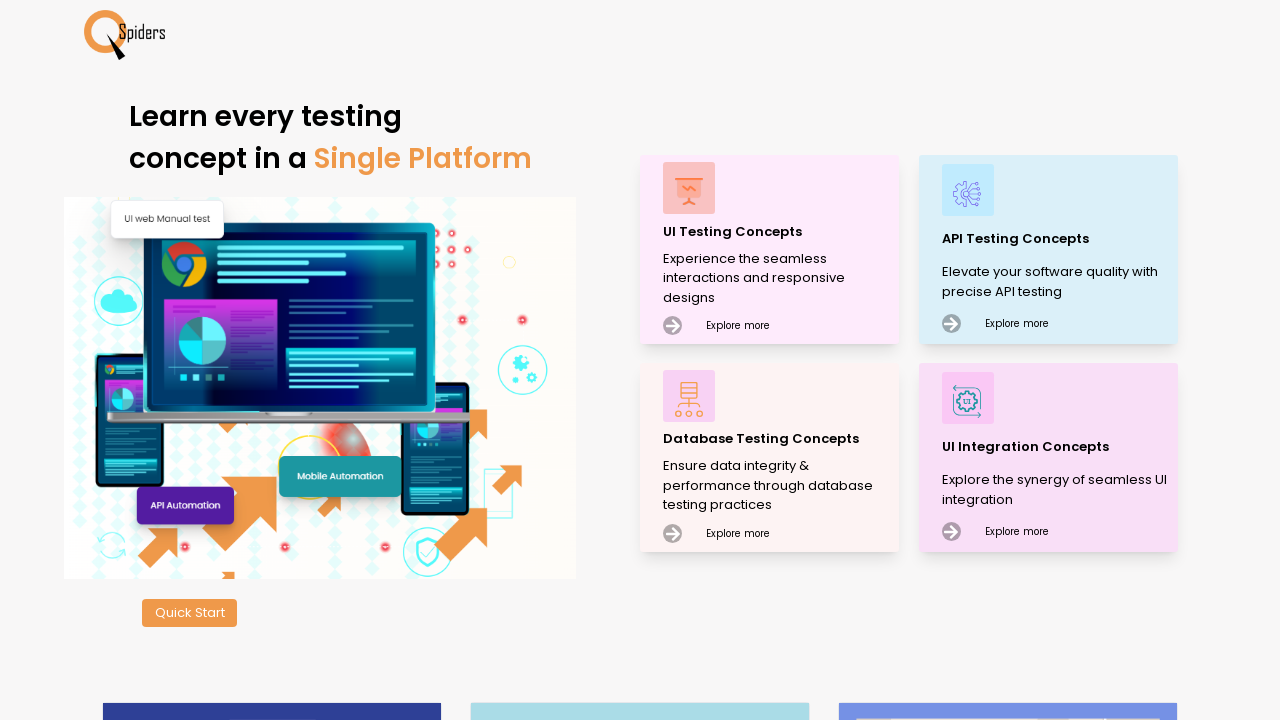